Navigates to Basketball Monster player rankings page and selects 'Past Days' from the date filter dropdown to filter statistics.

Starting URL: https://basketballmonster.com/playerrankings.aspx

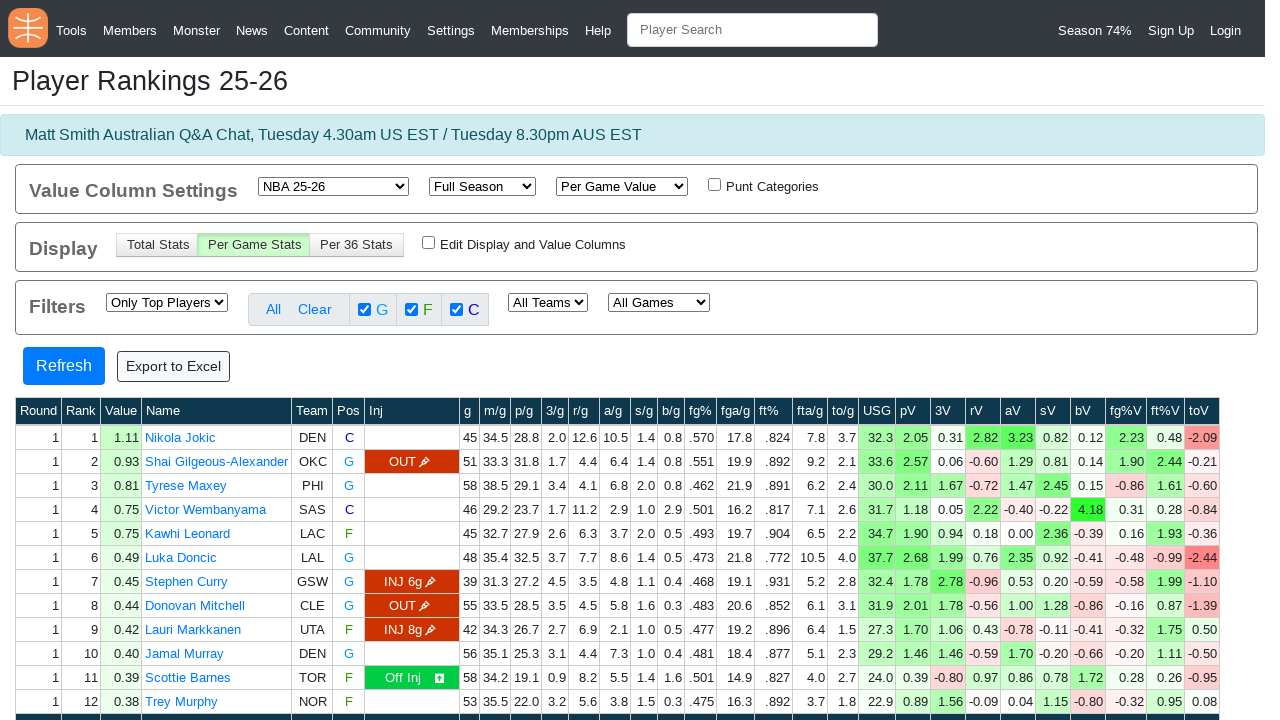

Navigated to Basketball Monster player rankings page
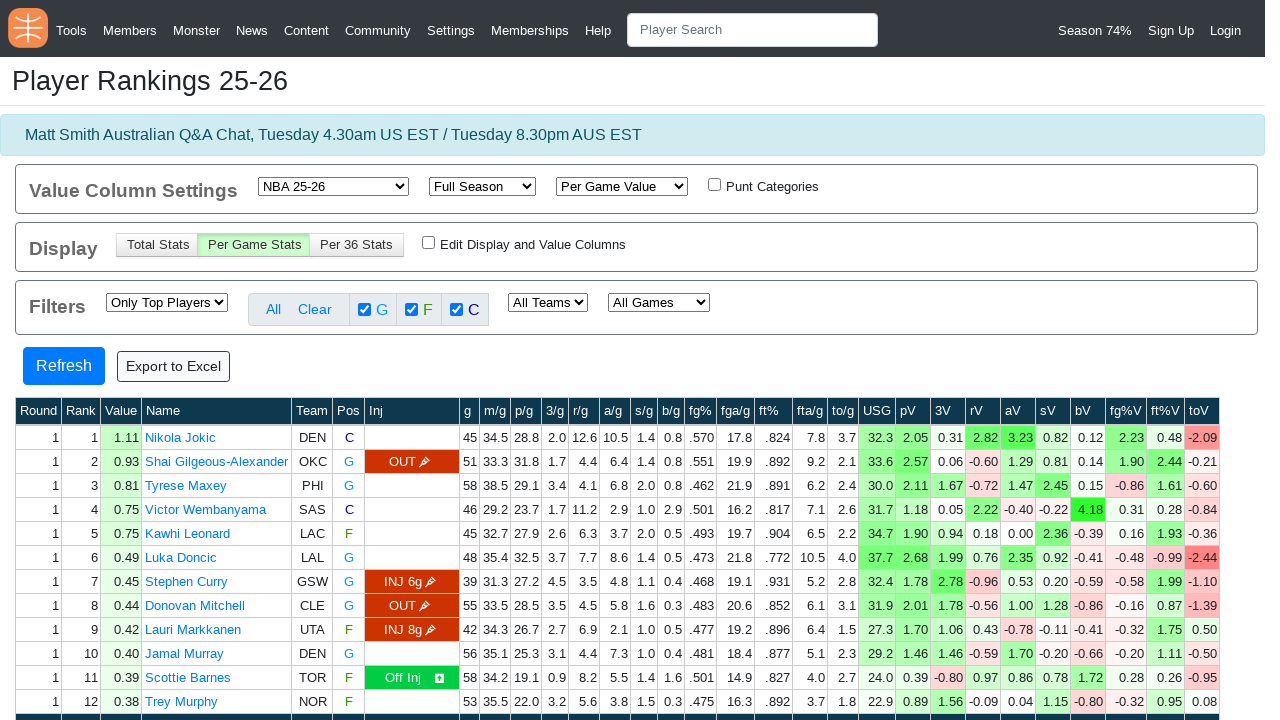

Date filter dropdown loaded and available
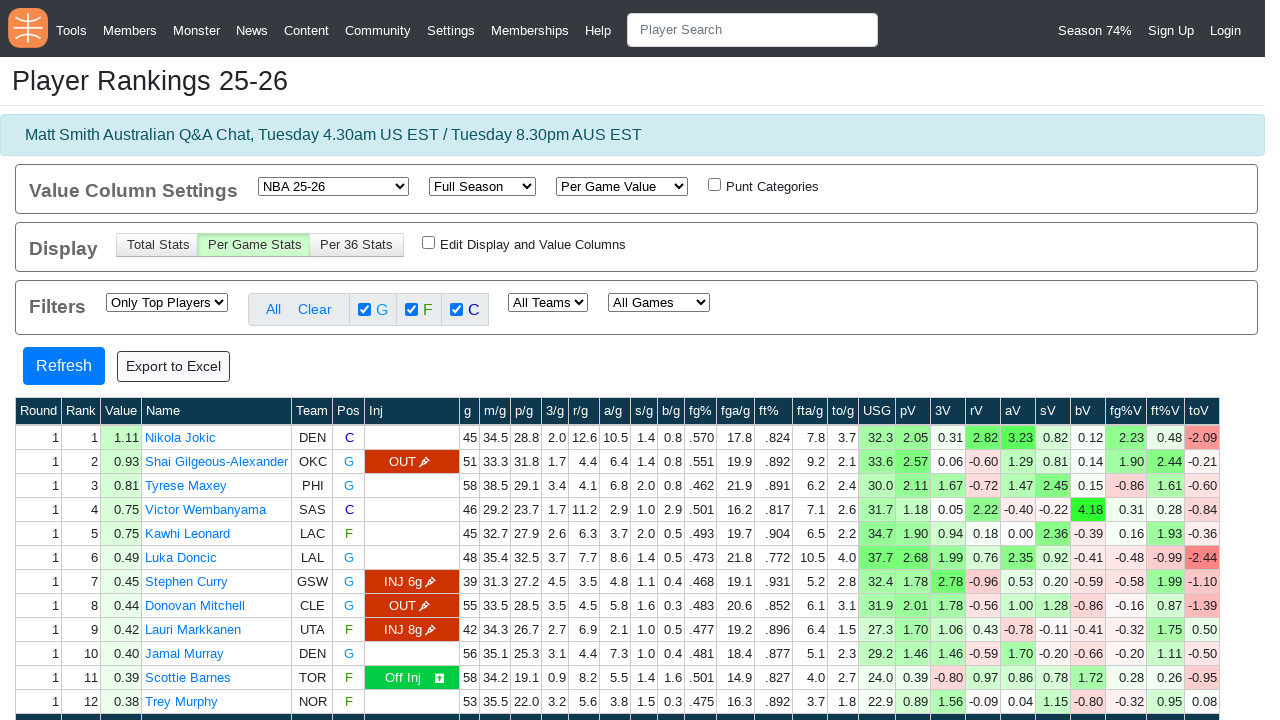

Selected 'Past Days' from the date filter dropdown on select[name='DateFilterControl']
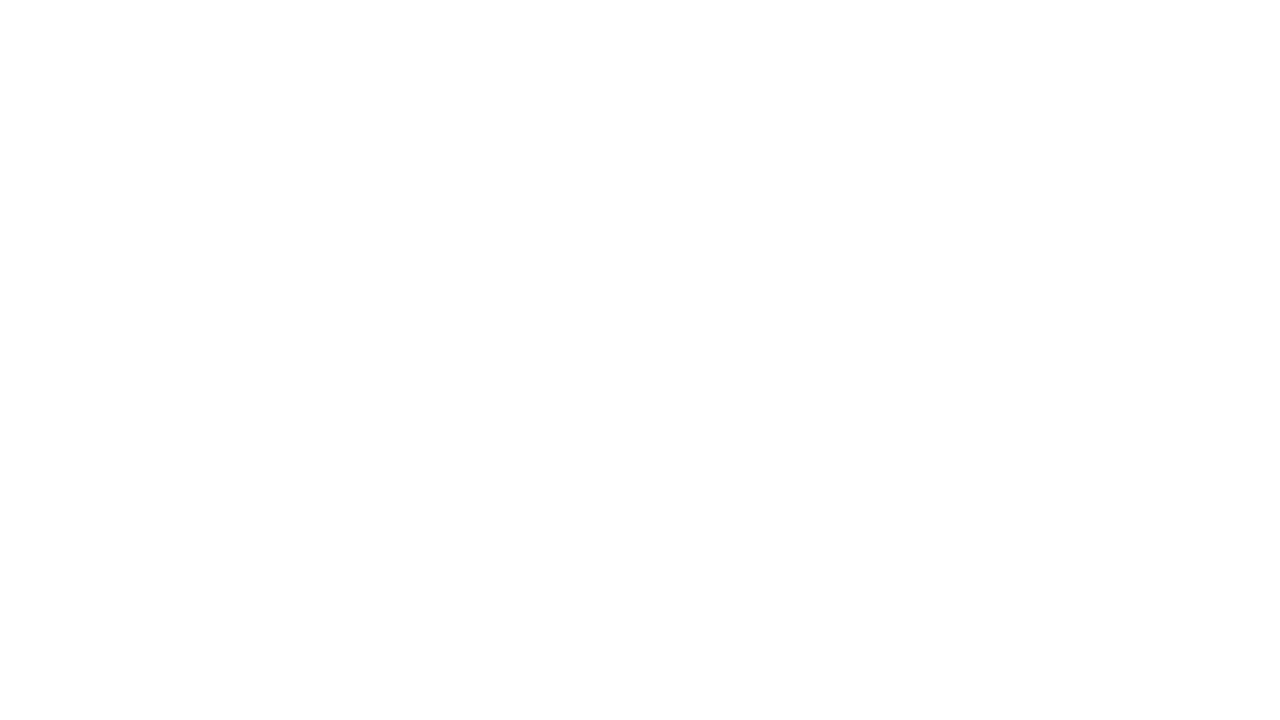

Page updated with filtered statistics for past days
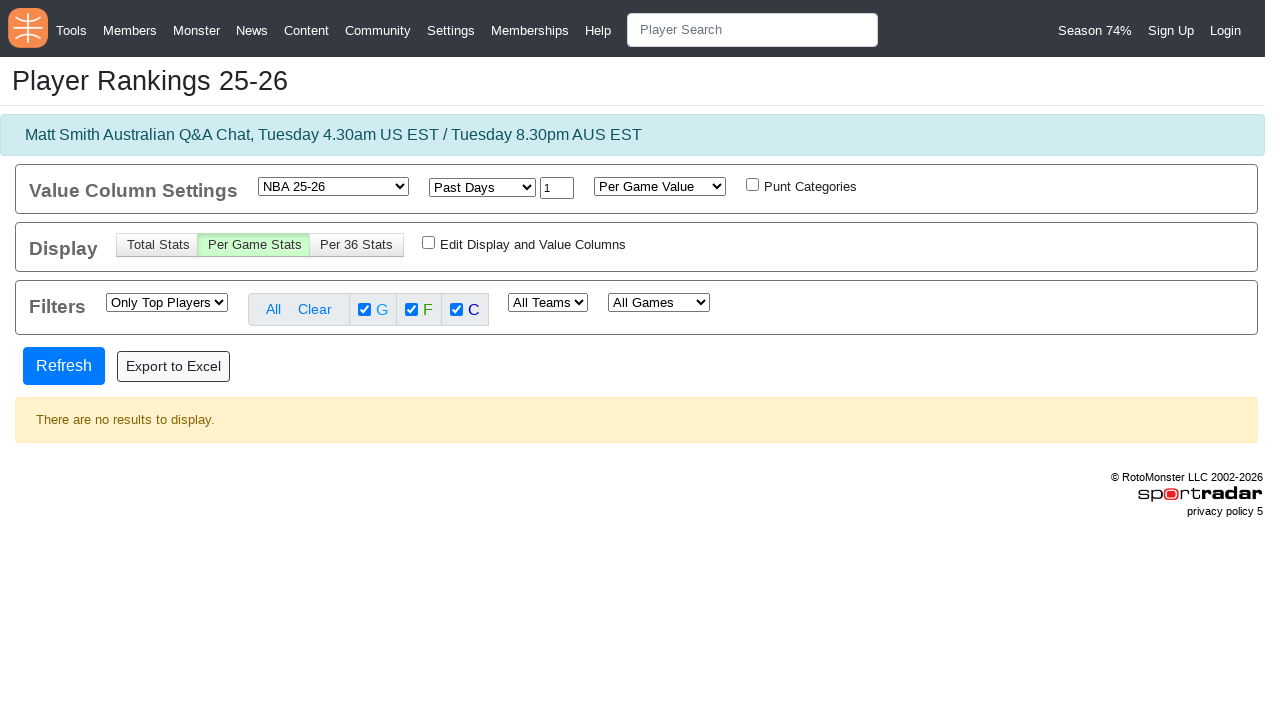

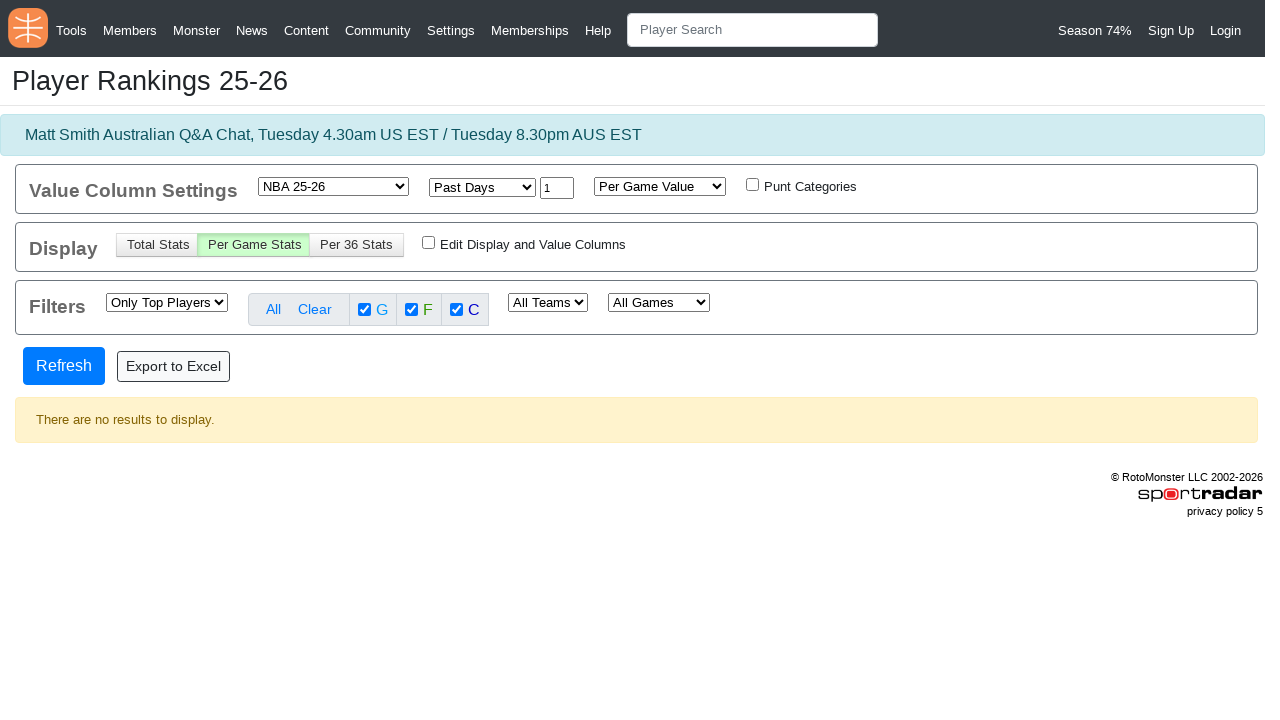